Tests the loading images page by waiting for the loading process to complete (indicated by "Done!" text) and then verifying that the award image has loaded by checking its src attribute.

Starting URL: https://bonigarcia.dev/selenium-webdriver-java/loading-images.html

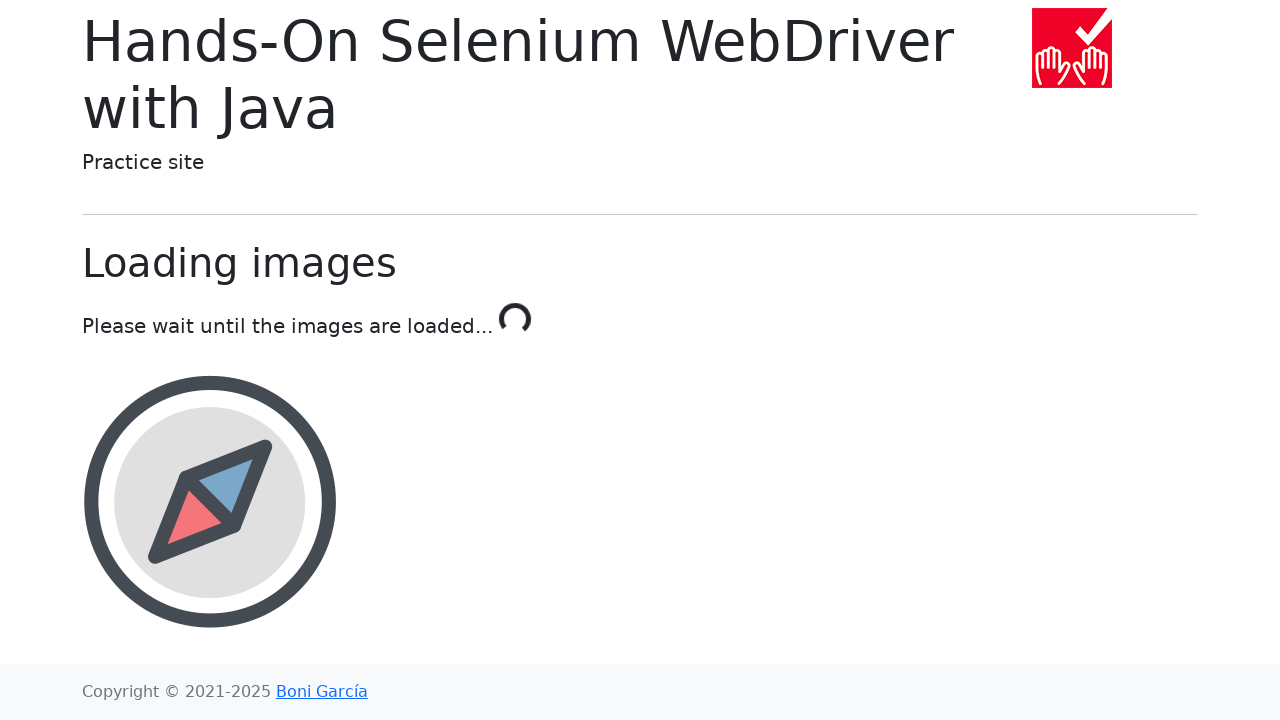

Waited for loading completion - 'Done!' text appeared
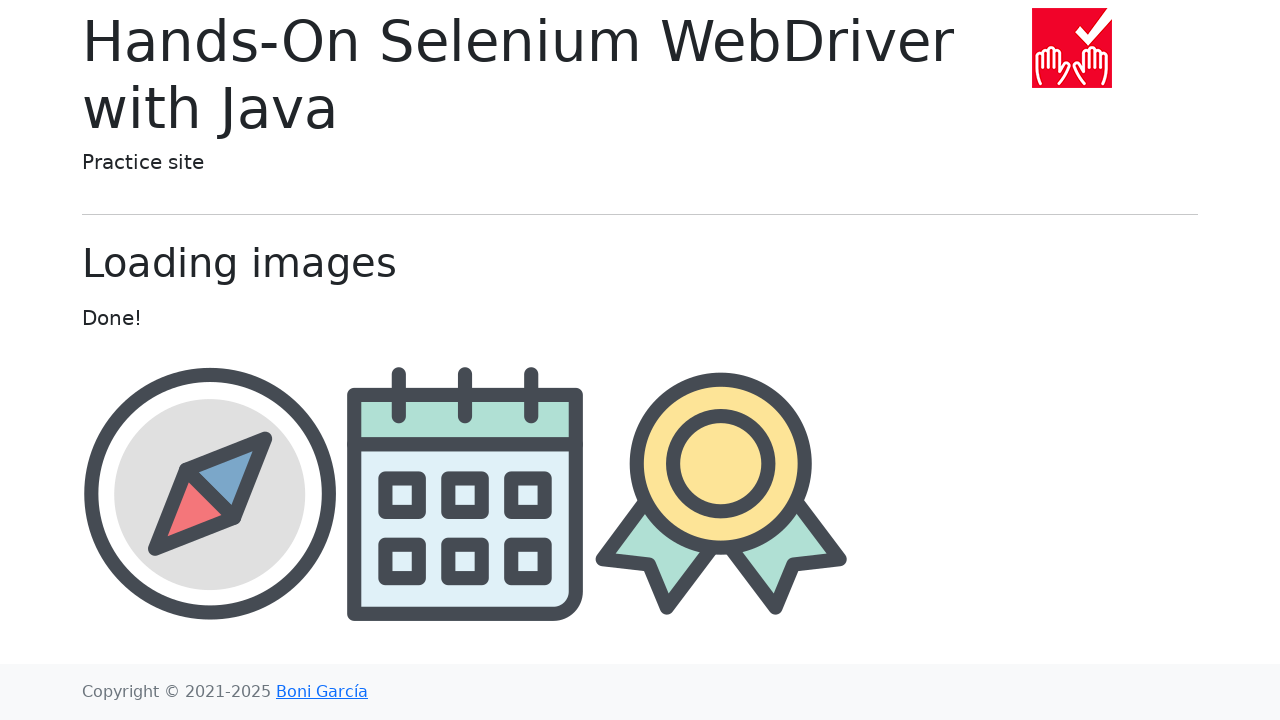

Award image element became visible
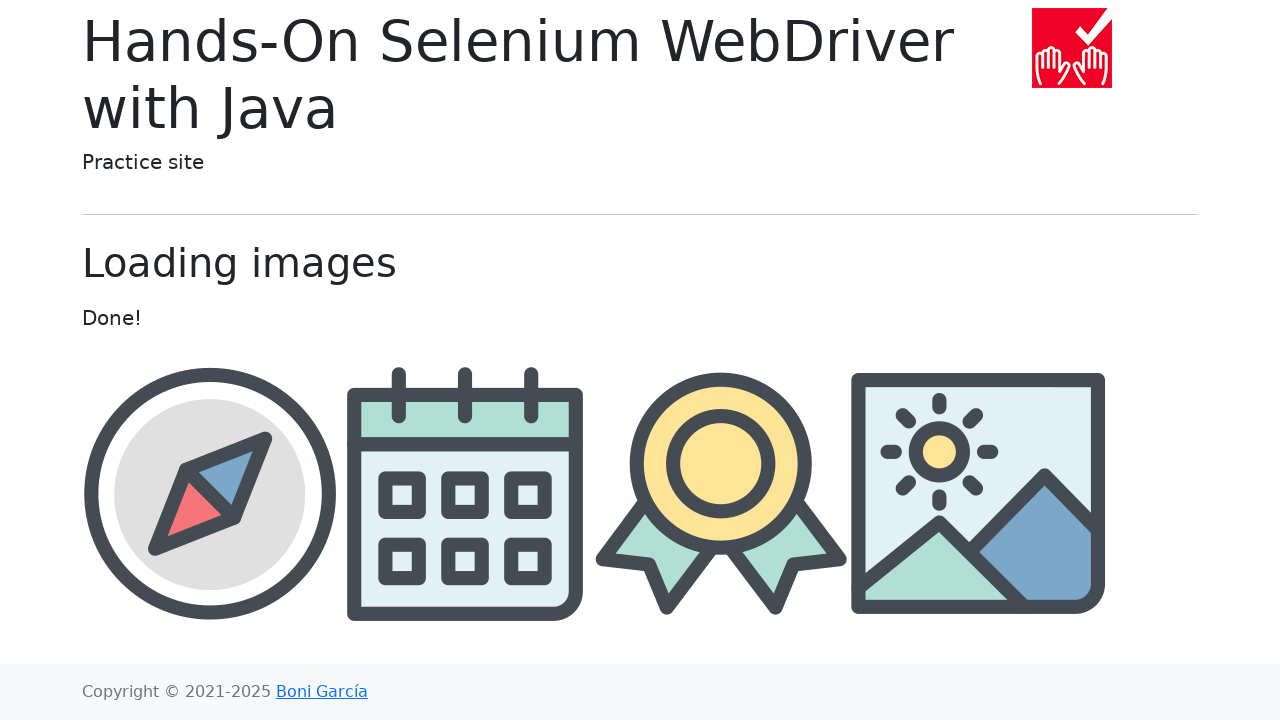

Retrieved src attribute from award image
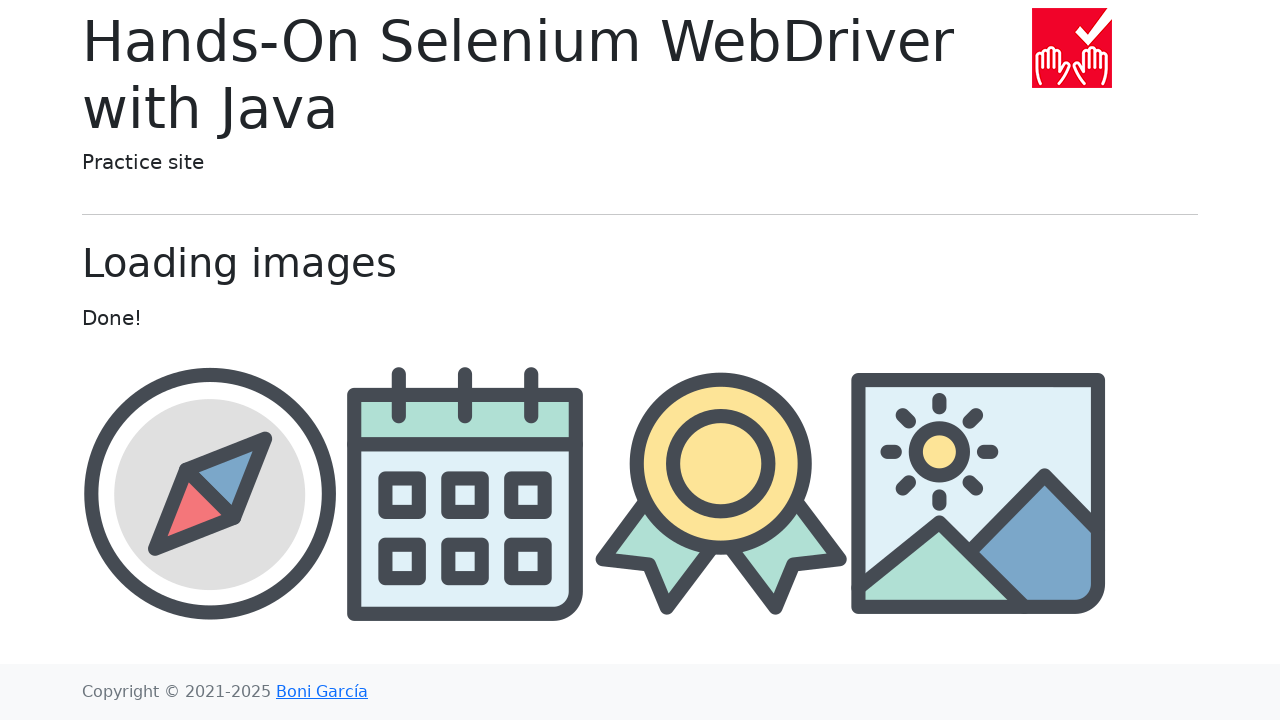

Verified award image src attribute is not empty - image loaded successfully
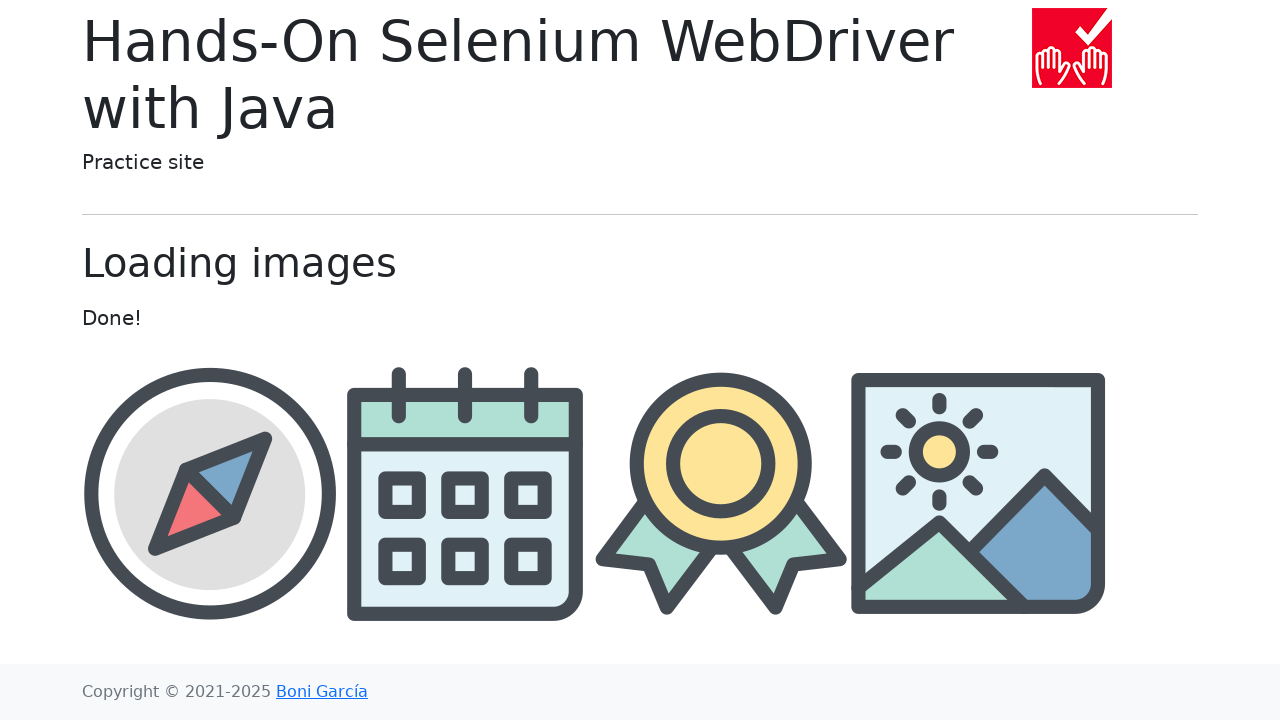

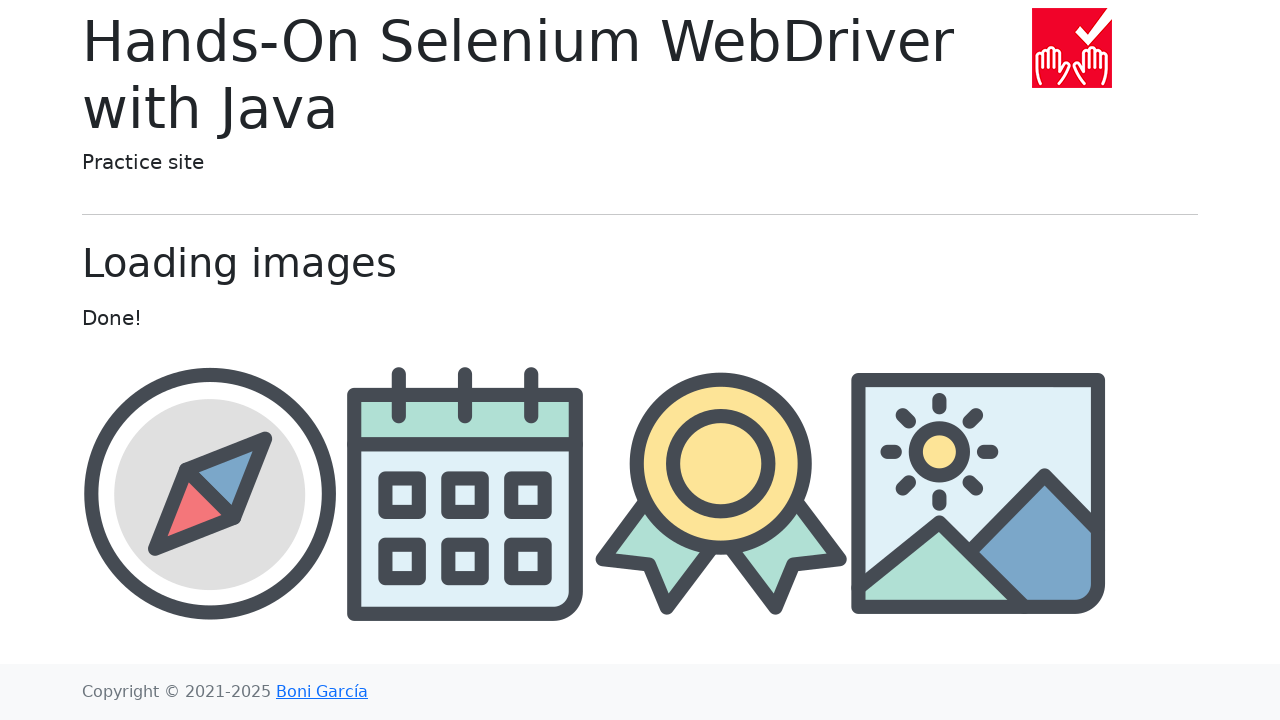